Tests a data types form by filling in personal information fields and submitting, then verifying validation styling on filled vs empty fields

Starting URL: https://bonigarcia.dev/selenium-webdriver-java/data-types.html

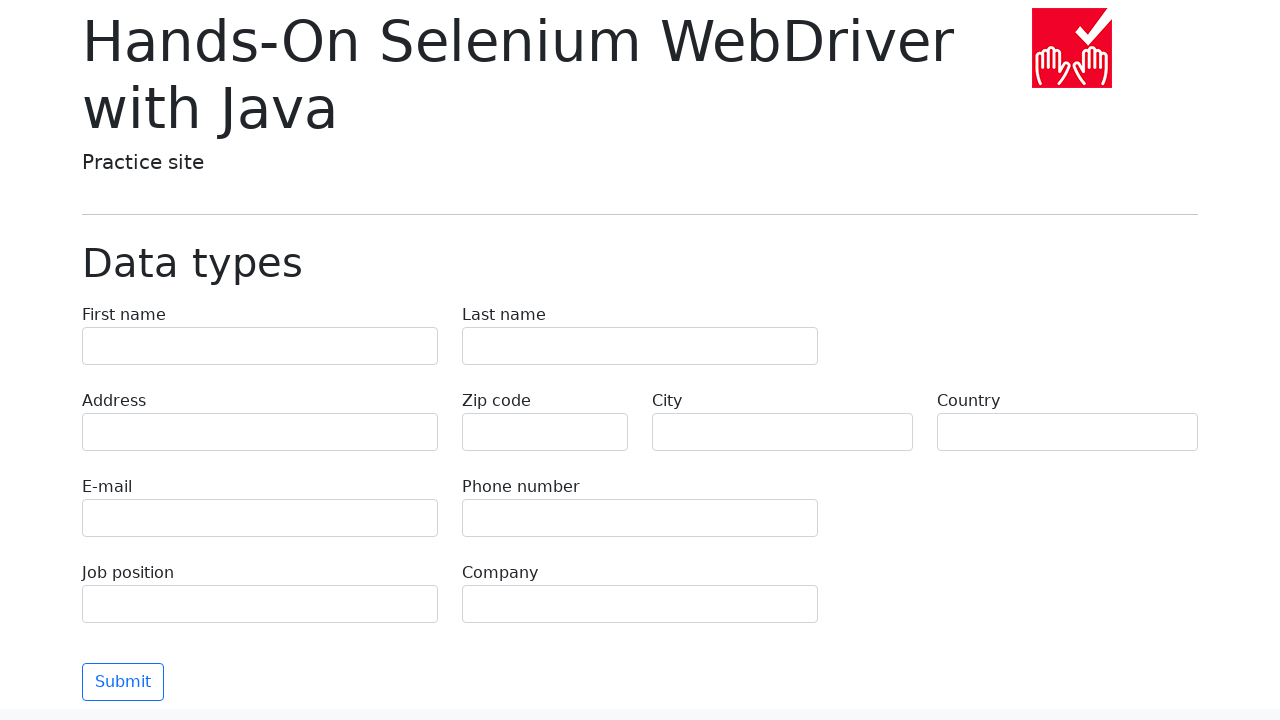

Filled first name field with 'Vera' on input[name='first-name']
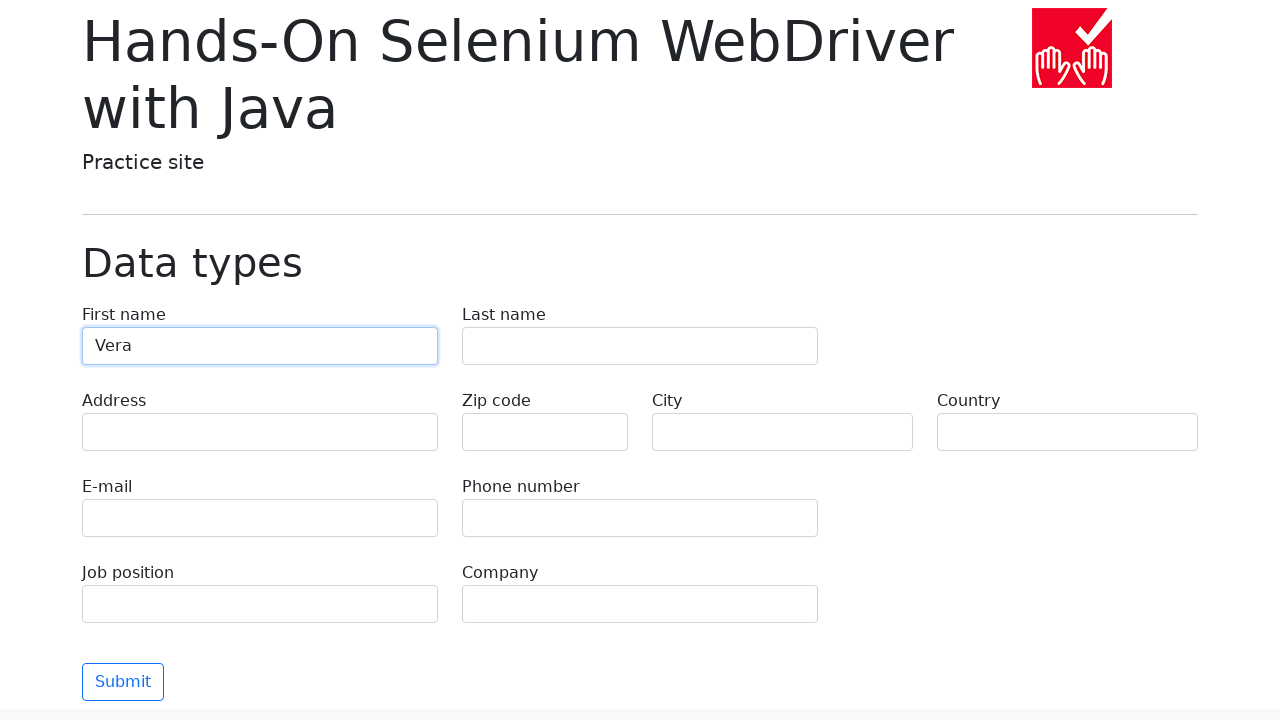

Filled last name field with 'Makarova' on input[name='last-name']
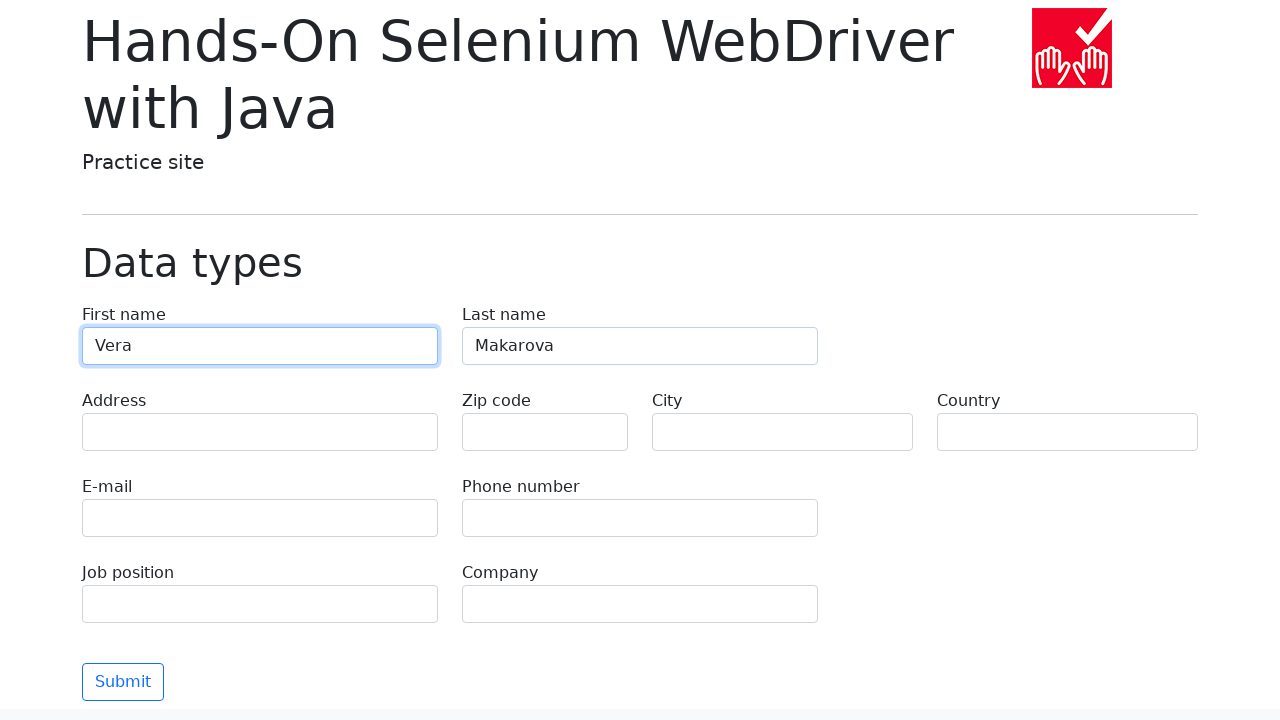

Filled address field with 'MyStreet 16, 42' on input[name='address']
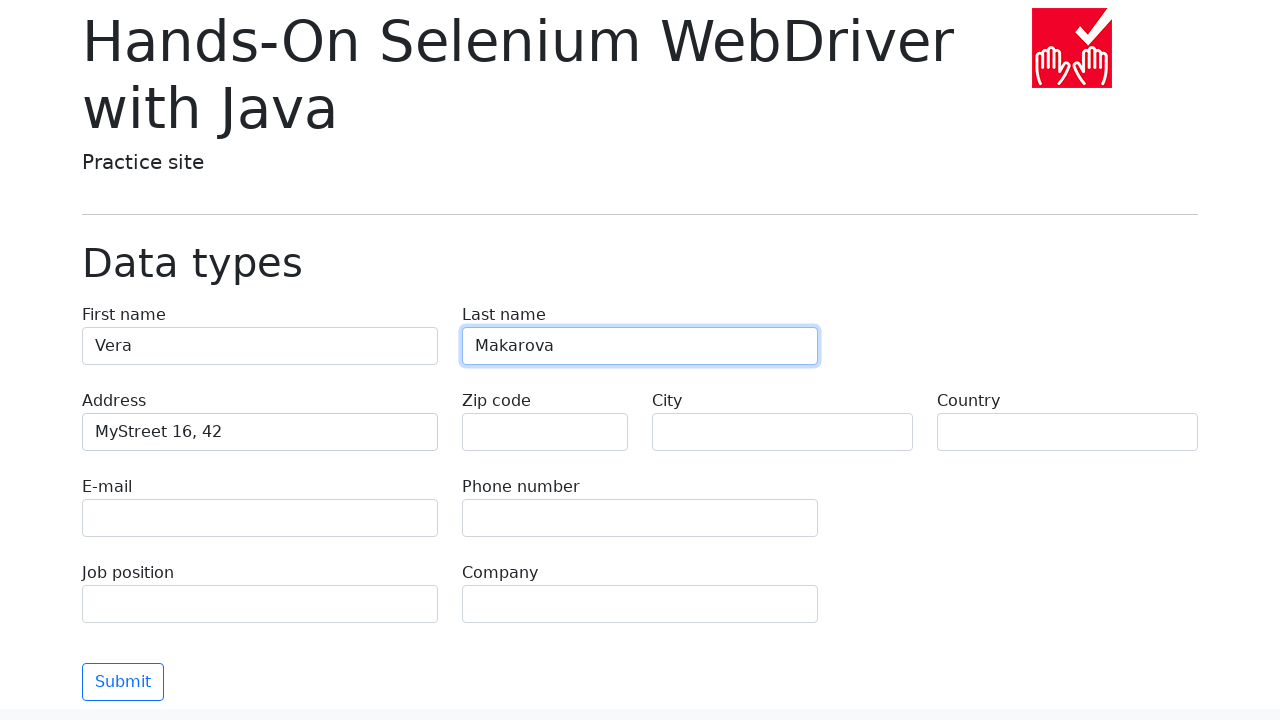

Filled city field with 'Krasnogorsk' on input[name='city']
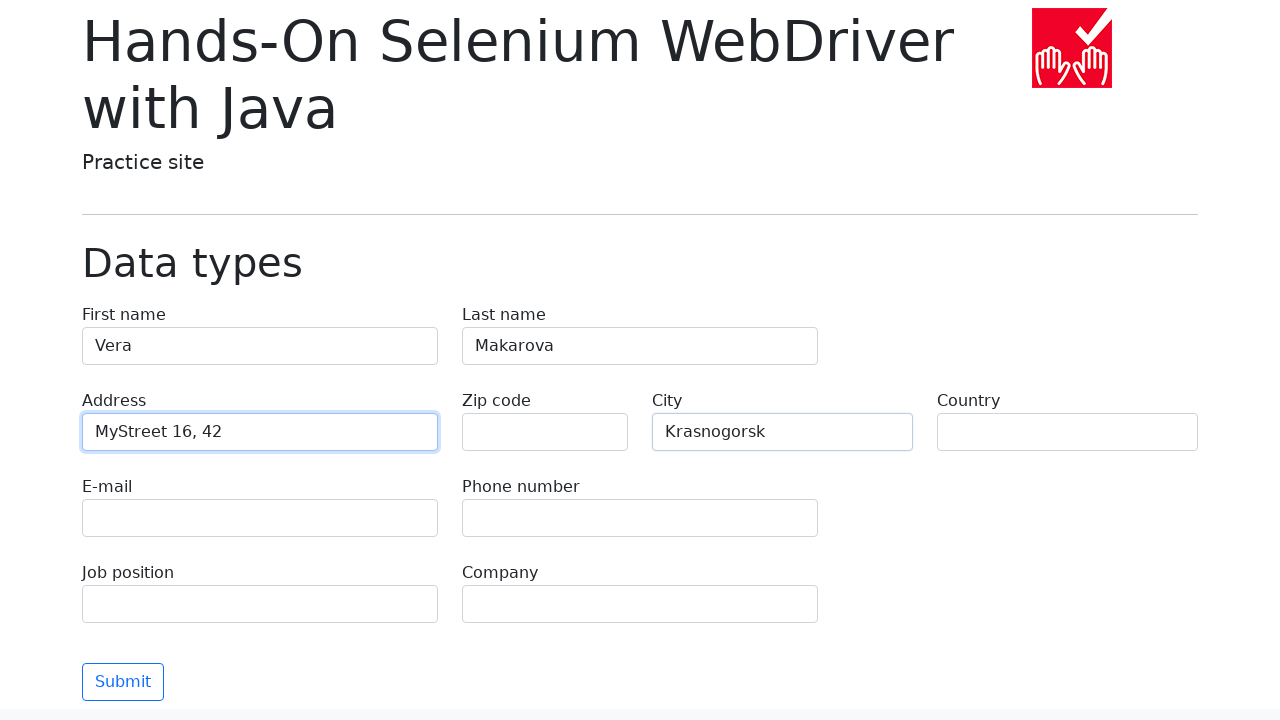

Filled country field with 'Russia' on input[name='country']
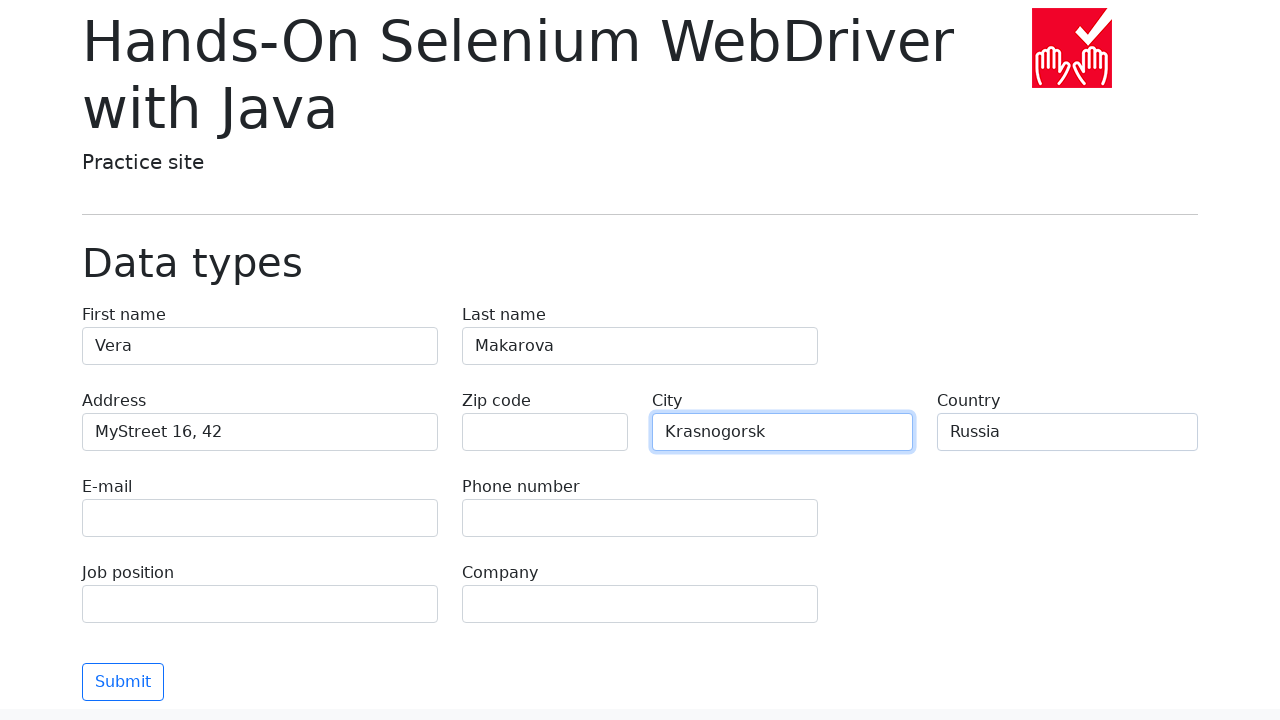

Filled job position field with 'QA' on input[name='job-position']
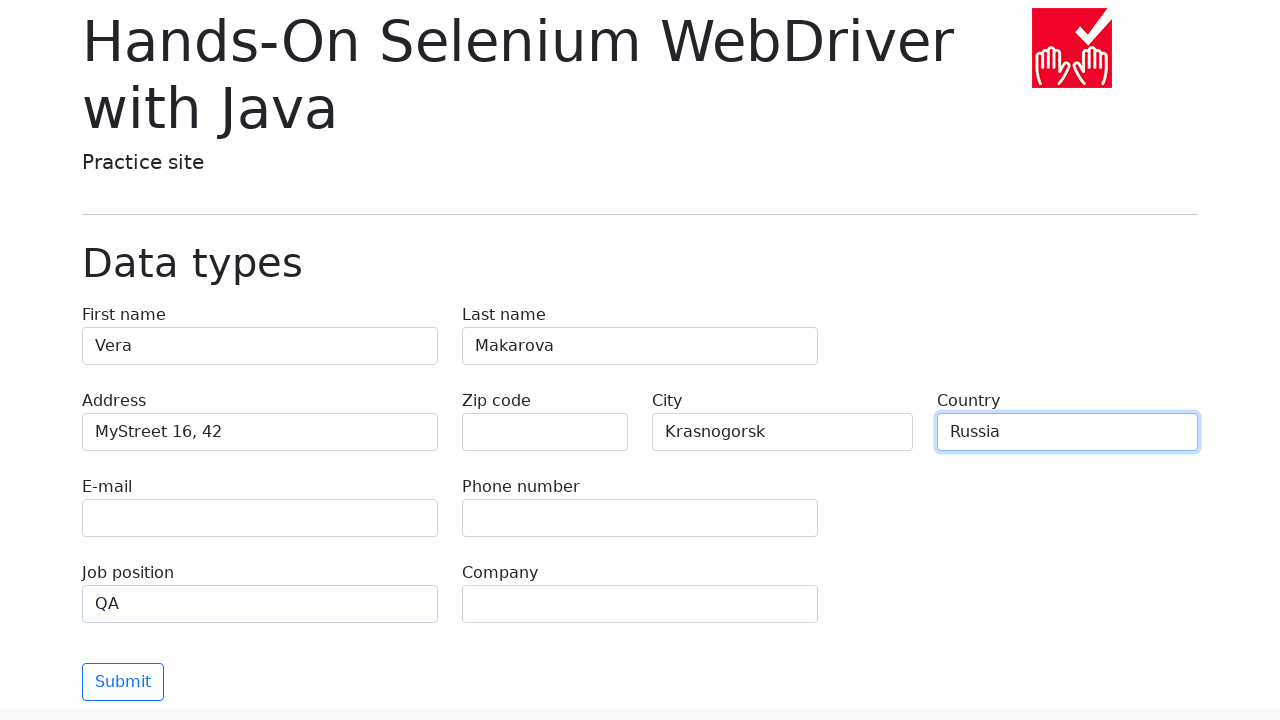

Filled company field with 'inno' on input[name='company']
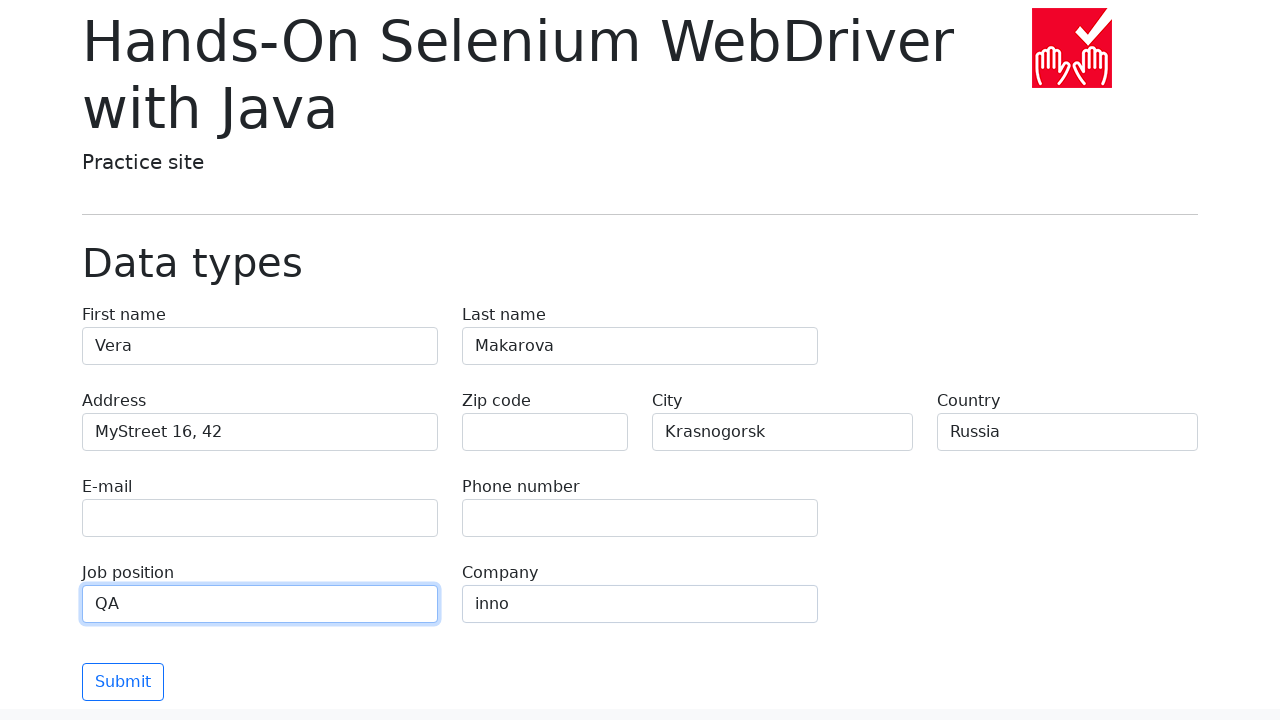

Clicked submit button to submit the form at (123, 682) on button
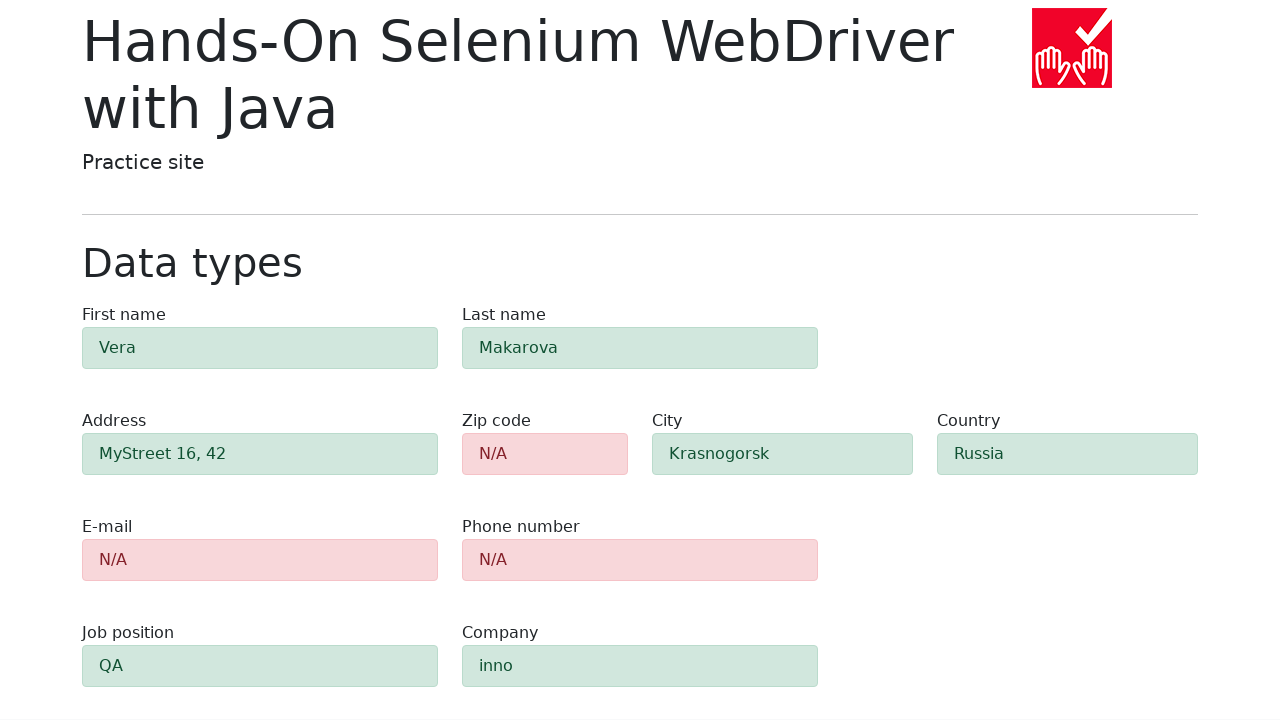

Form submitted and validation styling appeared on fields
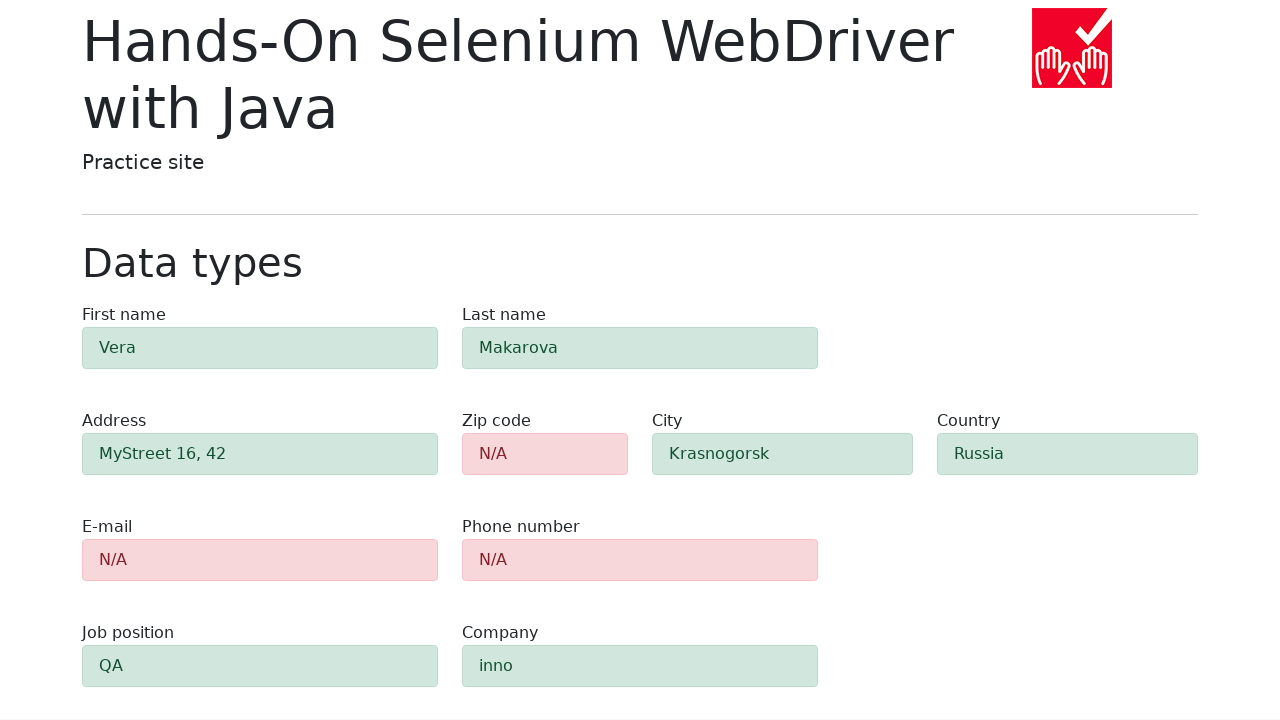

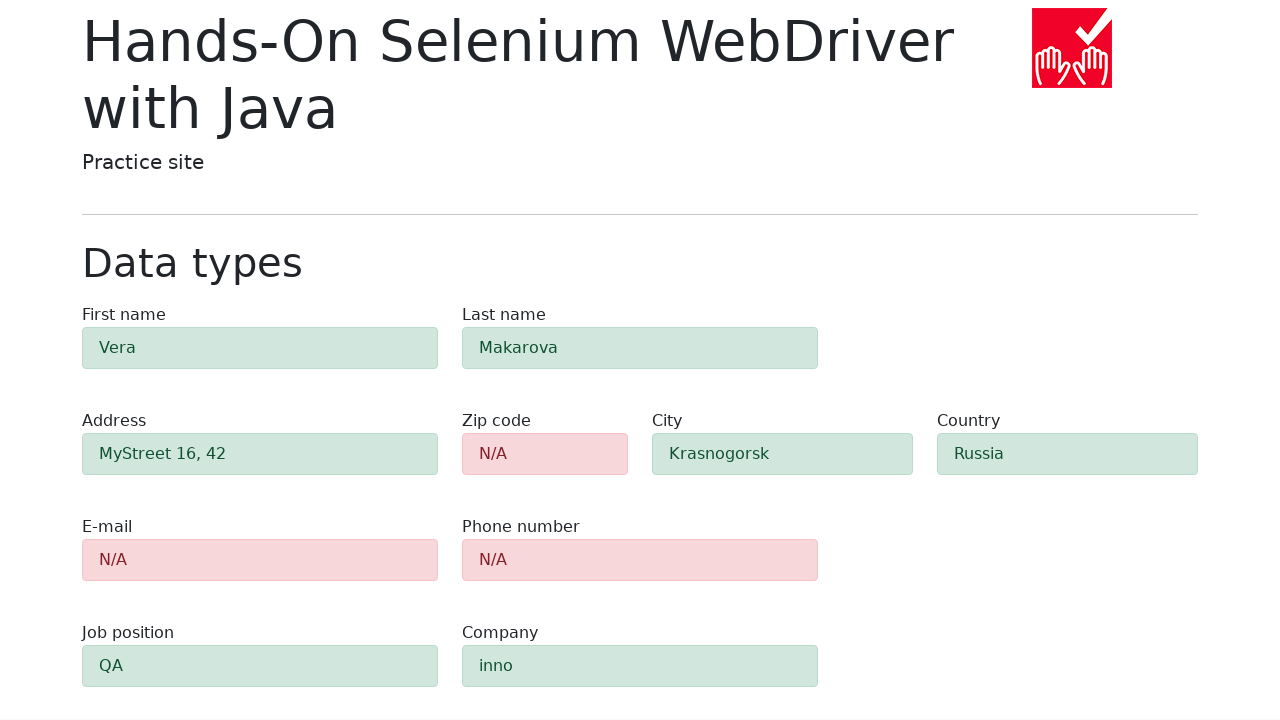